Verifies that the registration page displays correctly by clicking the Register link and checking the page title

Starting URL: https://parabank.parasoft.com/parabank/index.htm

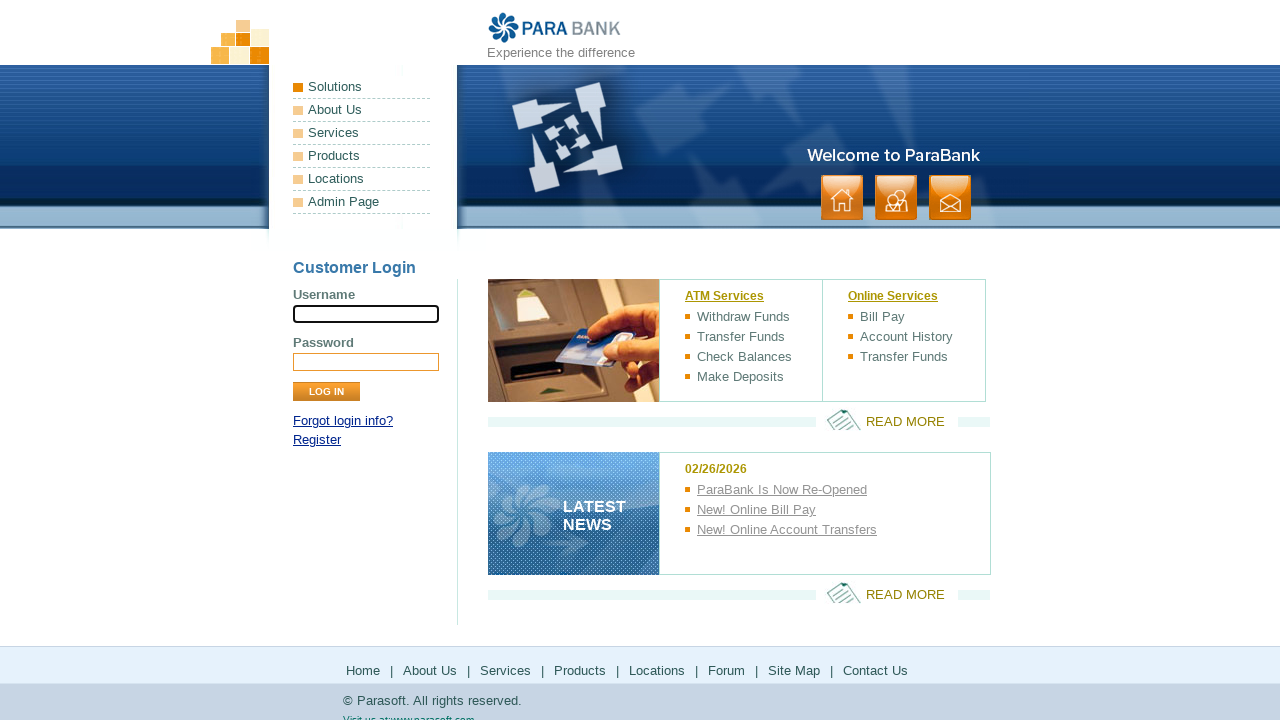

Clicked on Register link at (317, 440) on xpath=//a[contains(text(),'Register')]
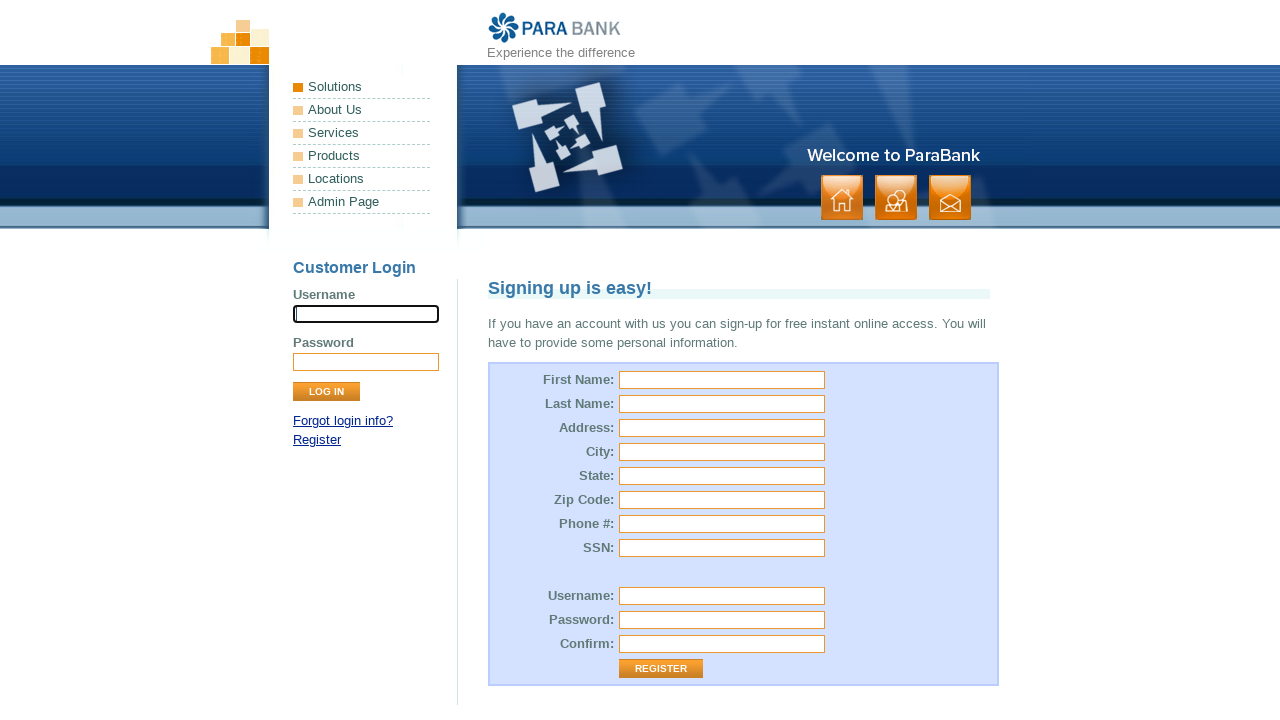

Waited for page title selector to load
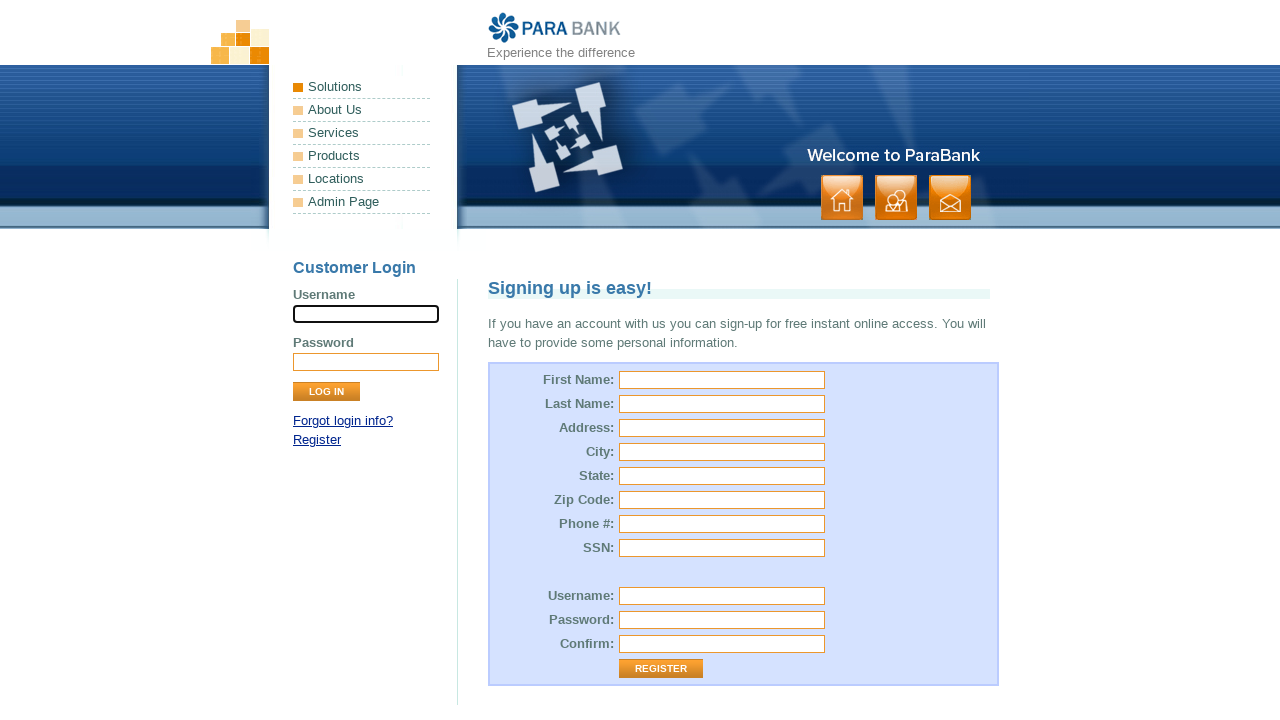

Verified page title is 'Signing up is easy!'
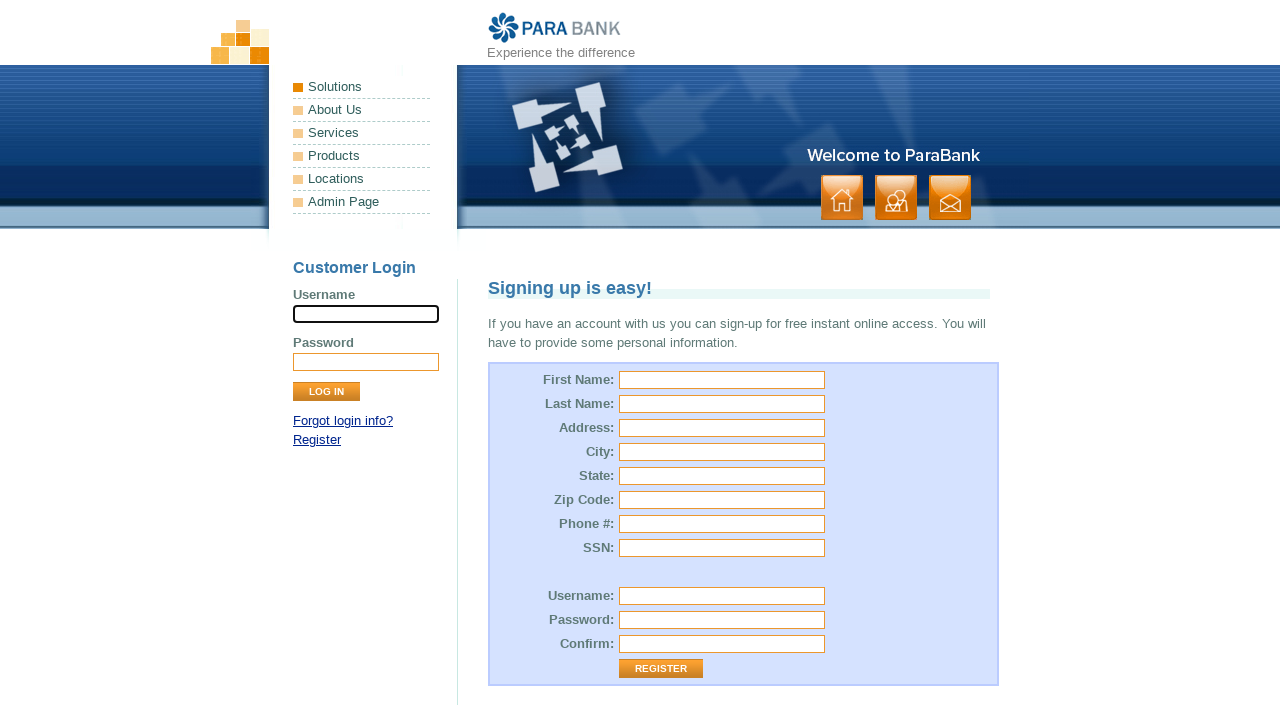

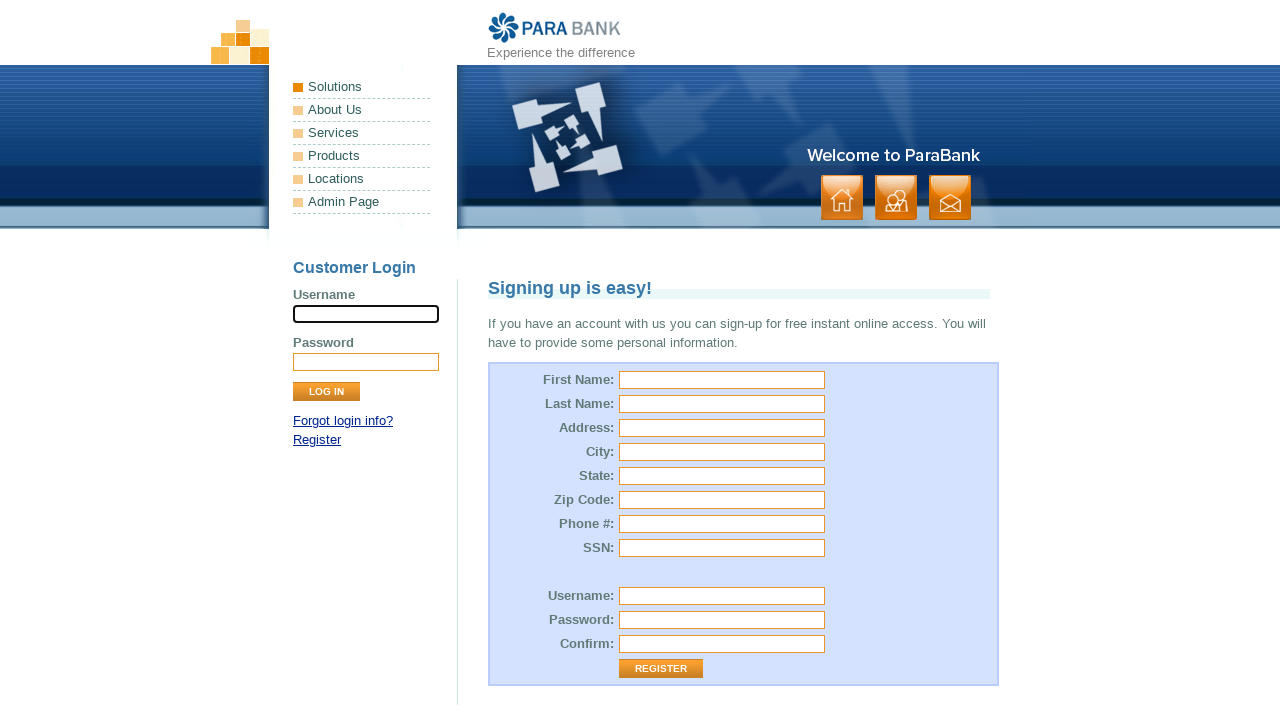